Tests browser alert handling by clicking a button that triggers an alert and then accepting the alert dialog

Starting URL: http://demo.automationtesting.in/Alerts.html

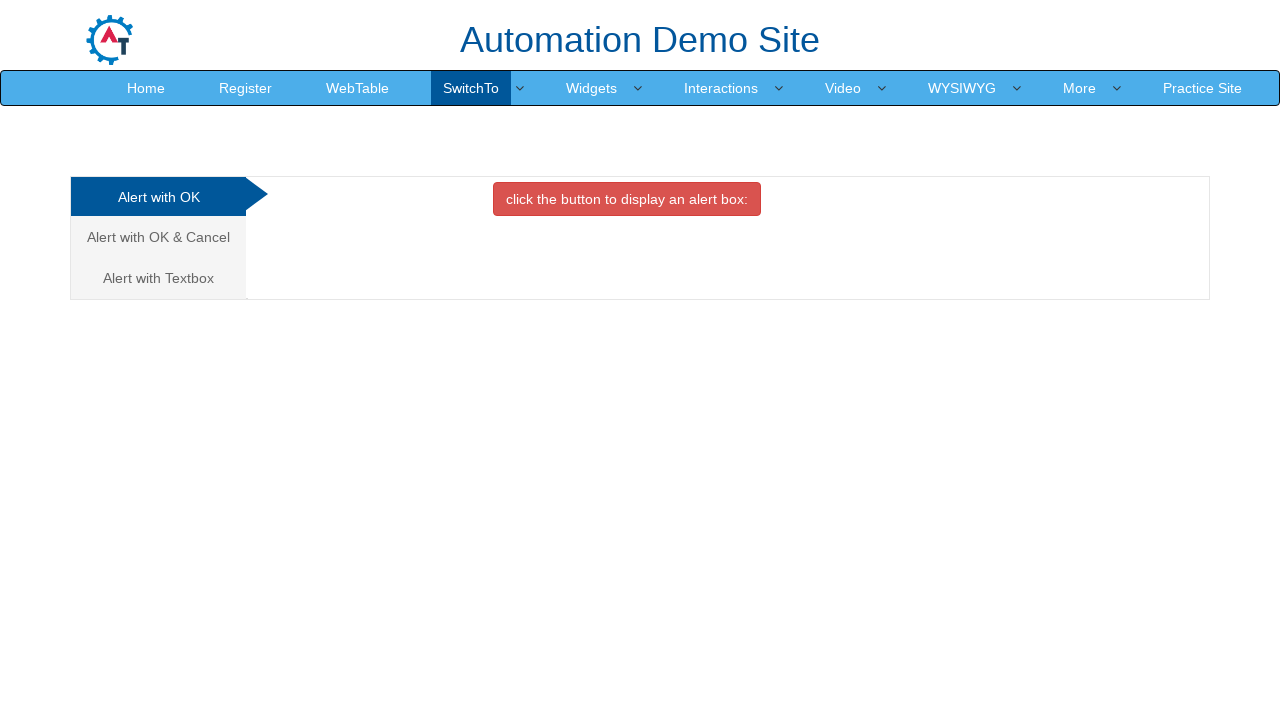

Set up dialog handler to accept alerts
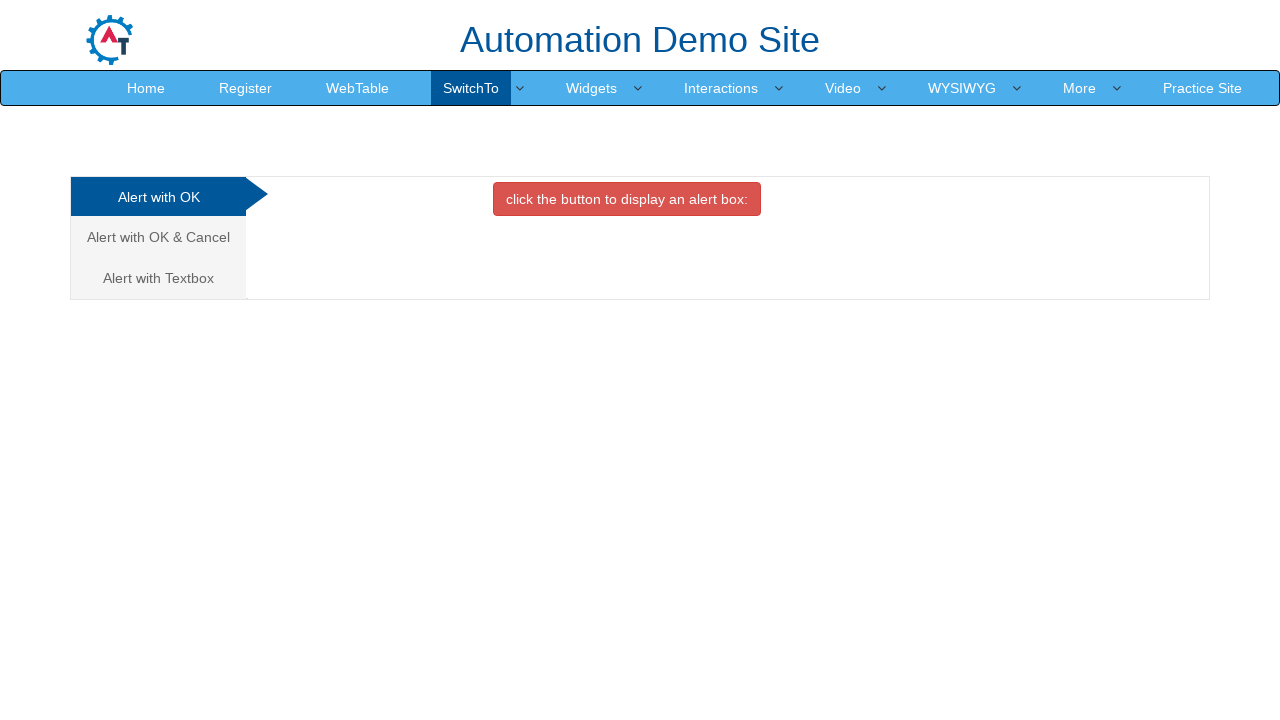

Clicked danger button to trigger alert at (627, 199) on button.btn.btn-danger
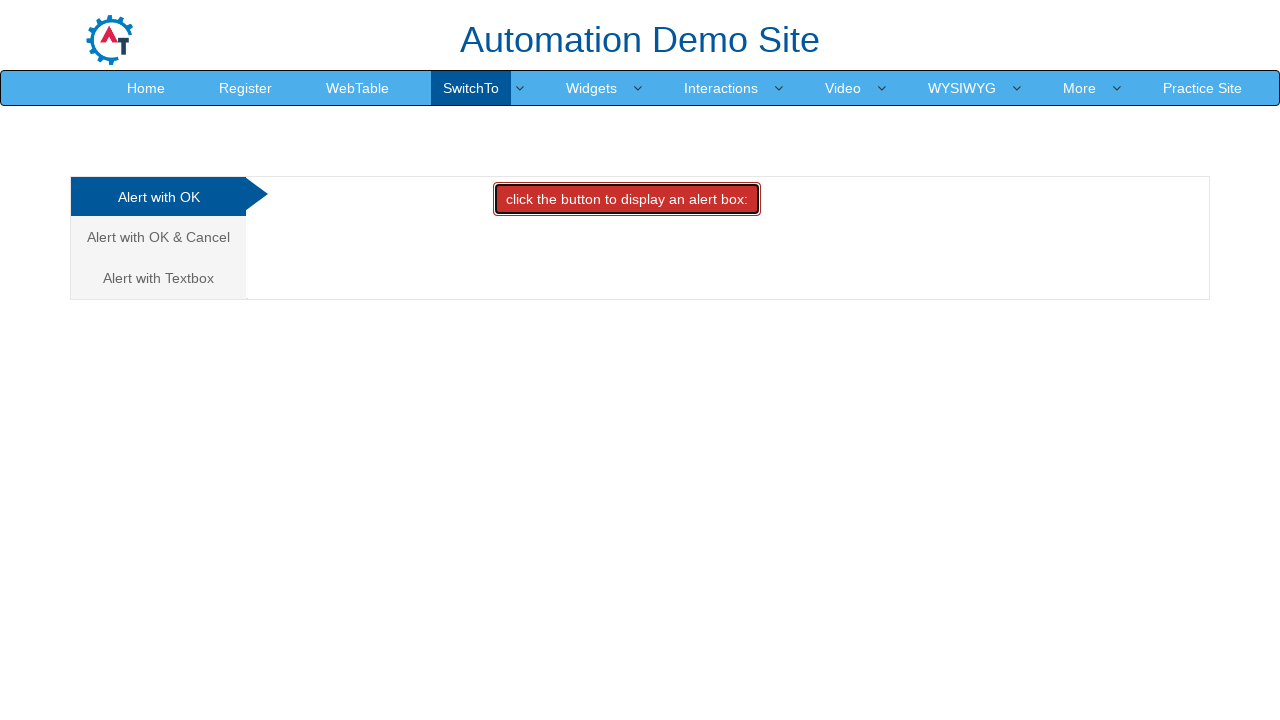

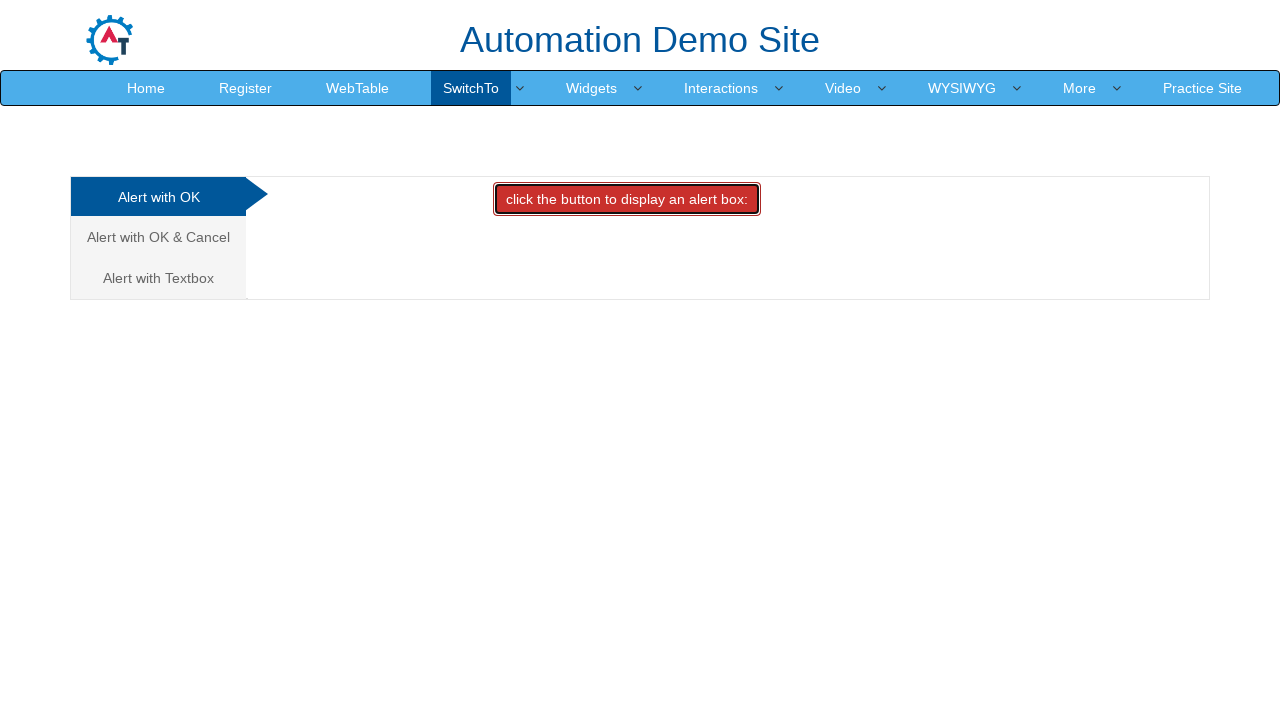